Tests dynamic loading by clicking a Start button and waiting for a finish element to appear

Starting URL: https://the-internet.herokuapp.com/dynamic_loading/2

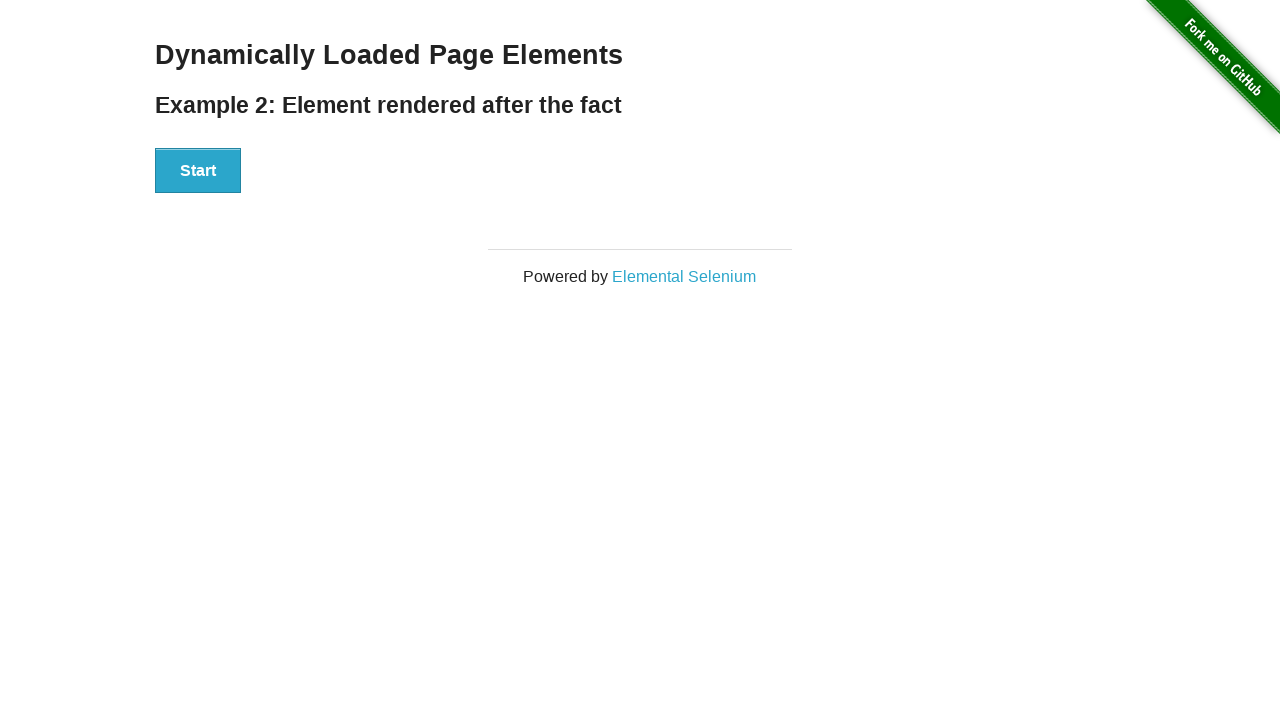

Clicked the Start button to initiate dynamic loading at (198, 171) on button:has-text('Start')
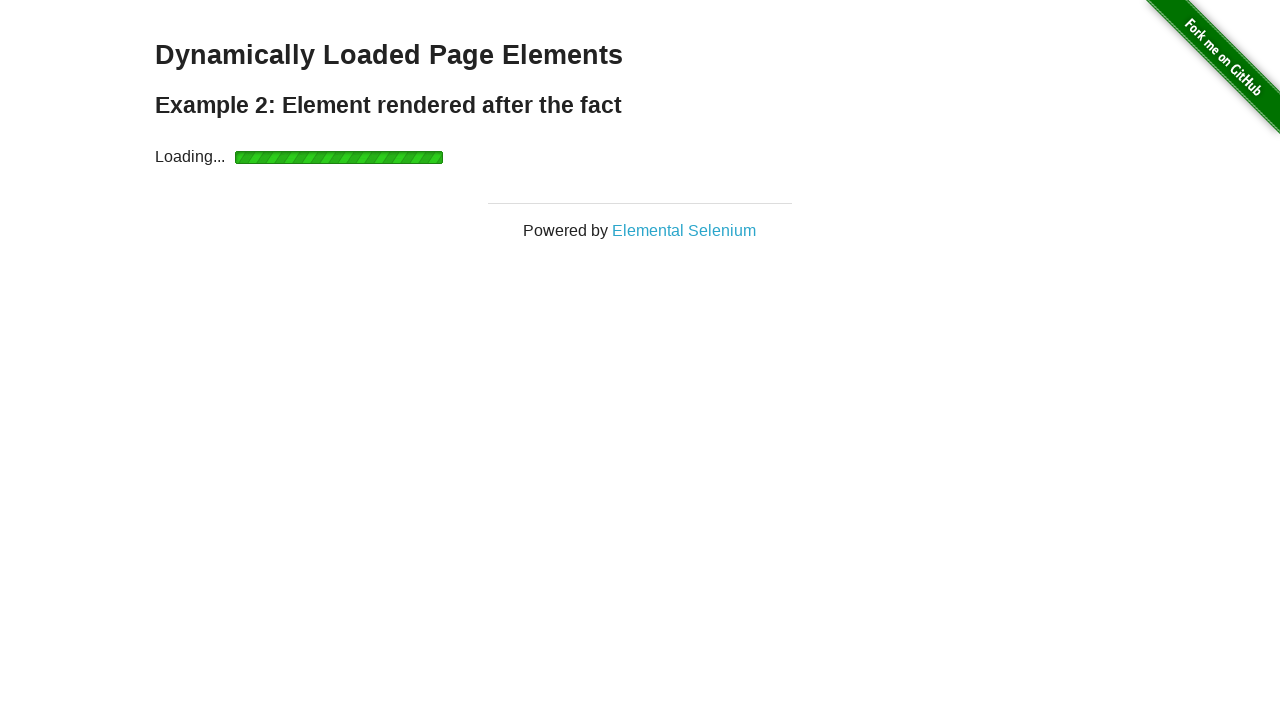

Waited for finish element to appear and become attached to DOM
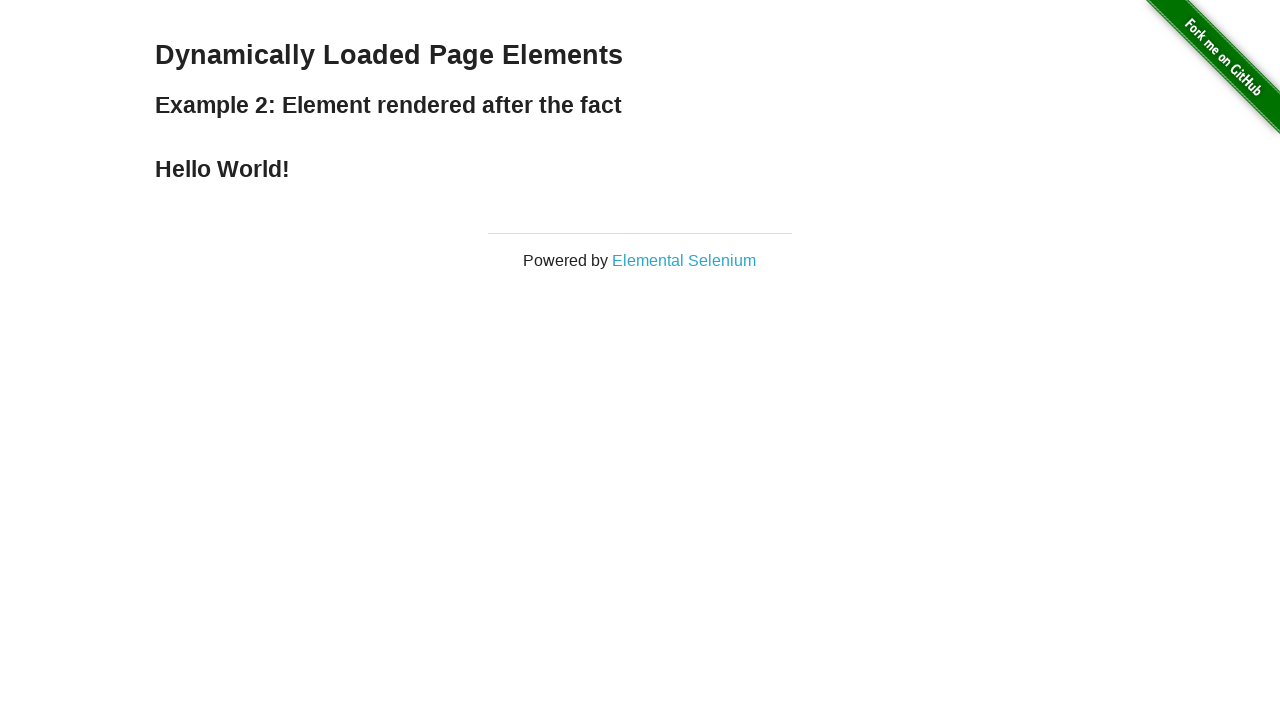

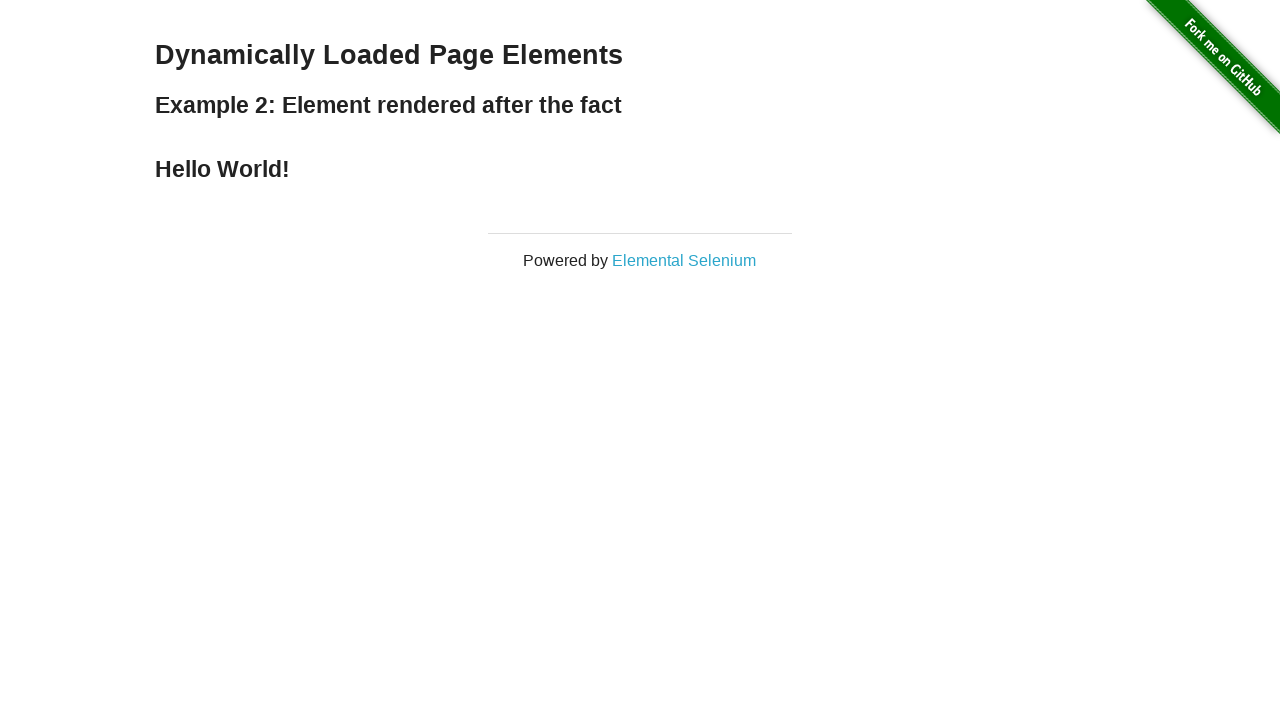